Tests checkbox interaction on W3Schools demo page by switching to an iframe and clicking a checkbox to toggle its selected state

Starting URL: https://www.w3schools.com/tags/tryit.asp?filename=tryhtml5_input_type_checkbox

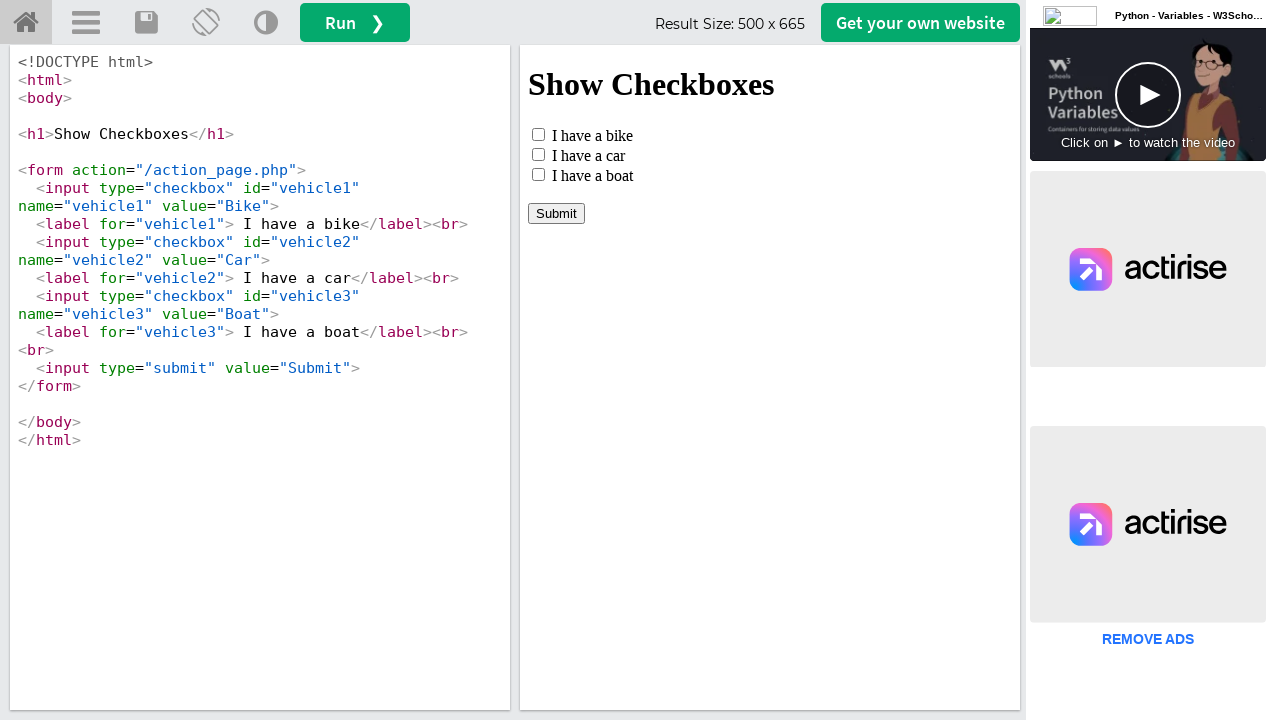

Located iframe with ID 'iframeResult' containing checkbox demo
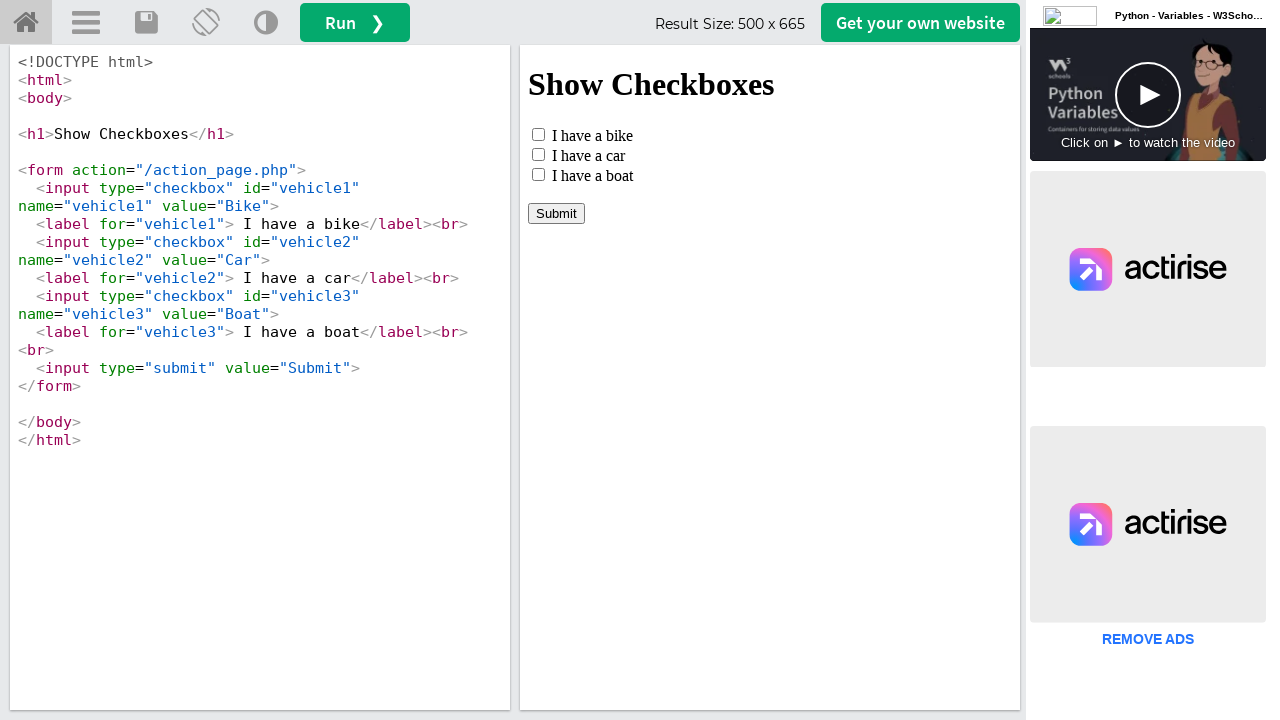

Clicked the first vehicle checkbox to toggle its selected state at (538, 134) on #iframeResult >> internal:control=enter-frame >> #vehicle1
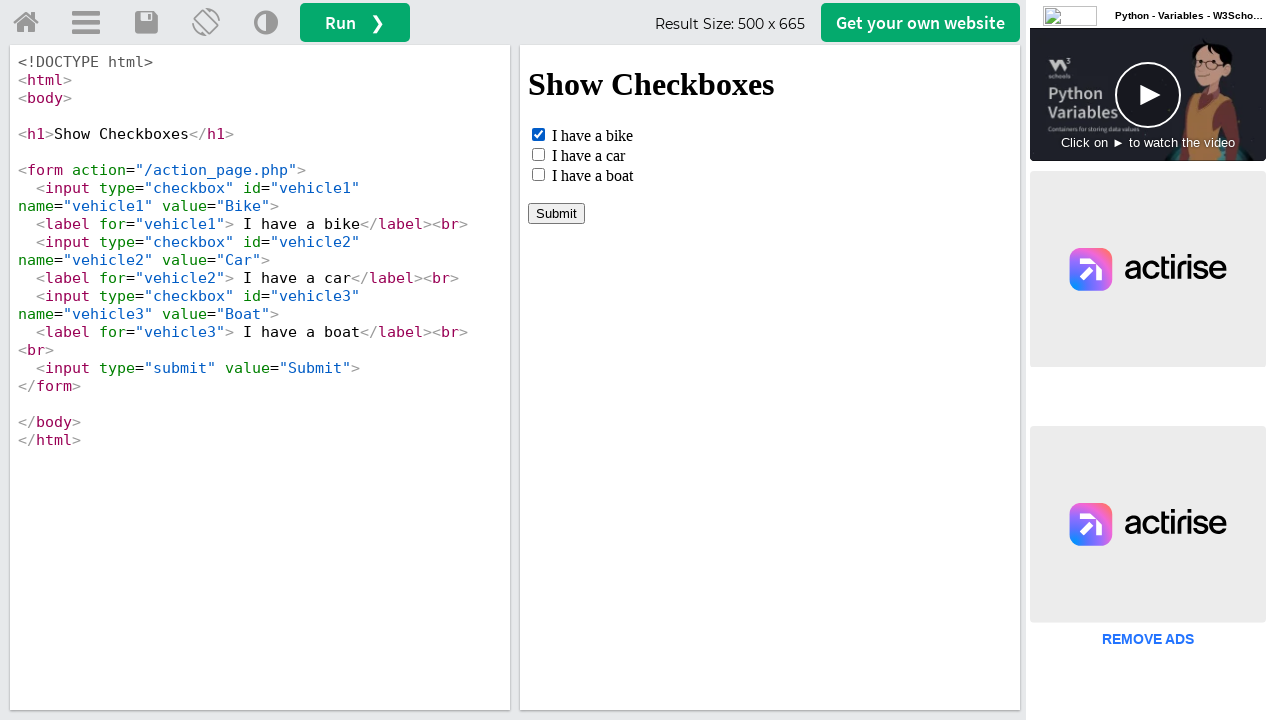

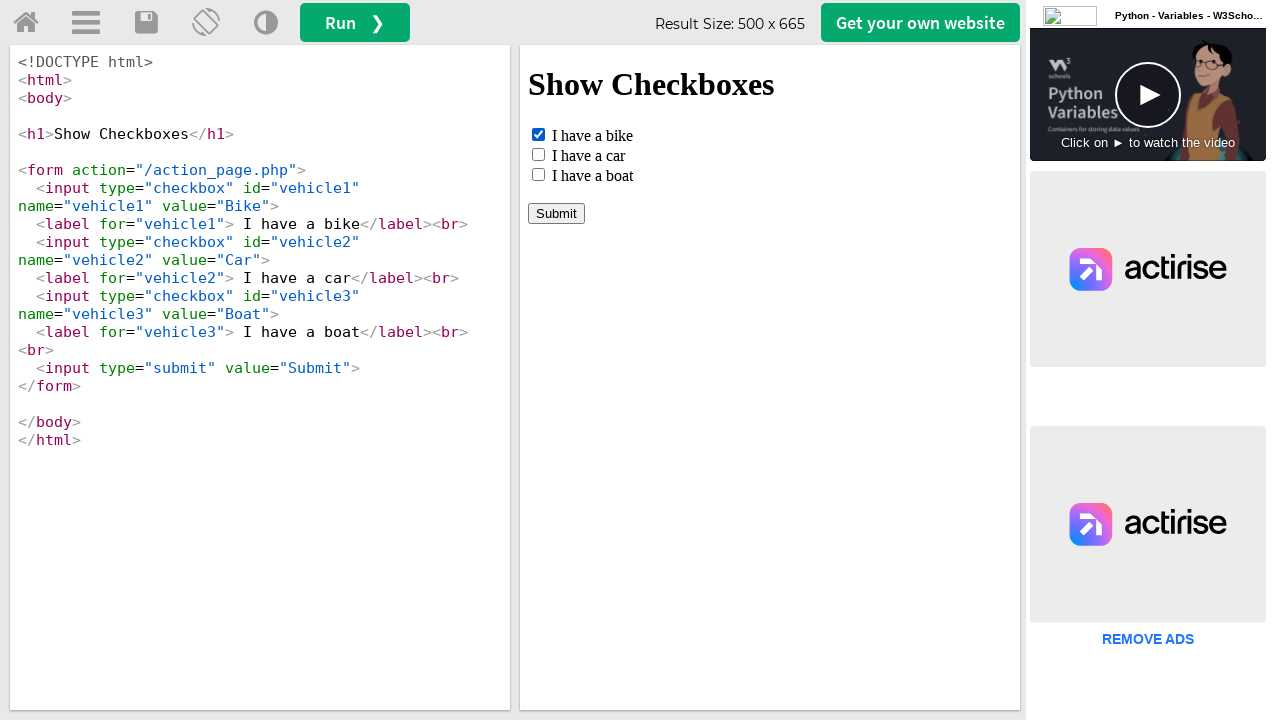